Tests navigation on demoqa.com by scrolling down the page, clicking on the 'Elements' card, and then clicking on a text element in the sidebar menu.

Starting URL: https://demoqa.com/

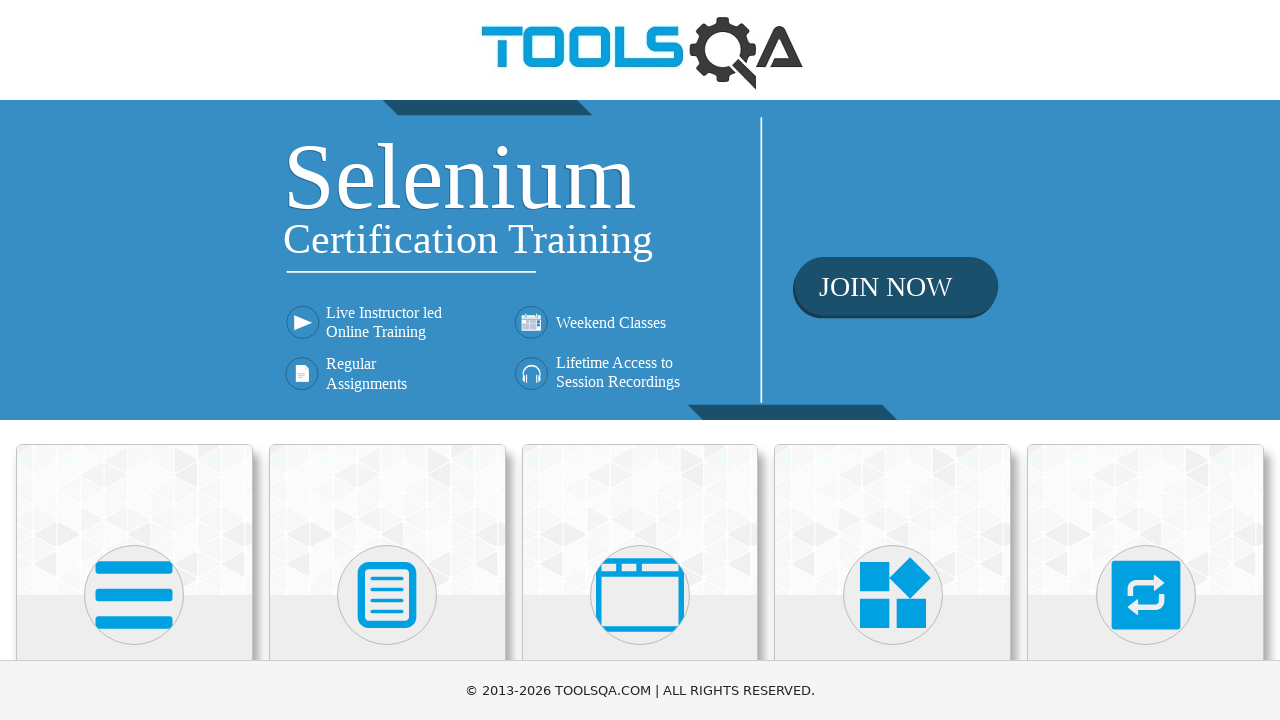

Scrolled down the page by 300 pixels
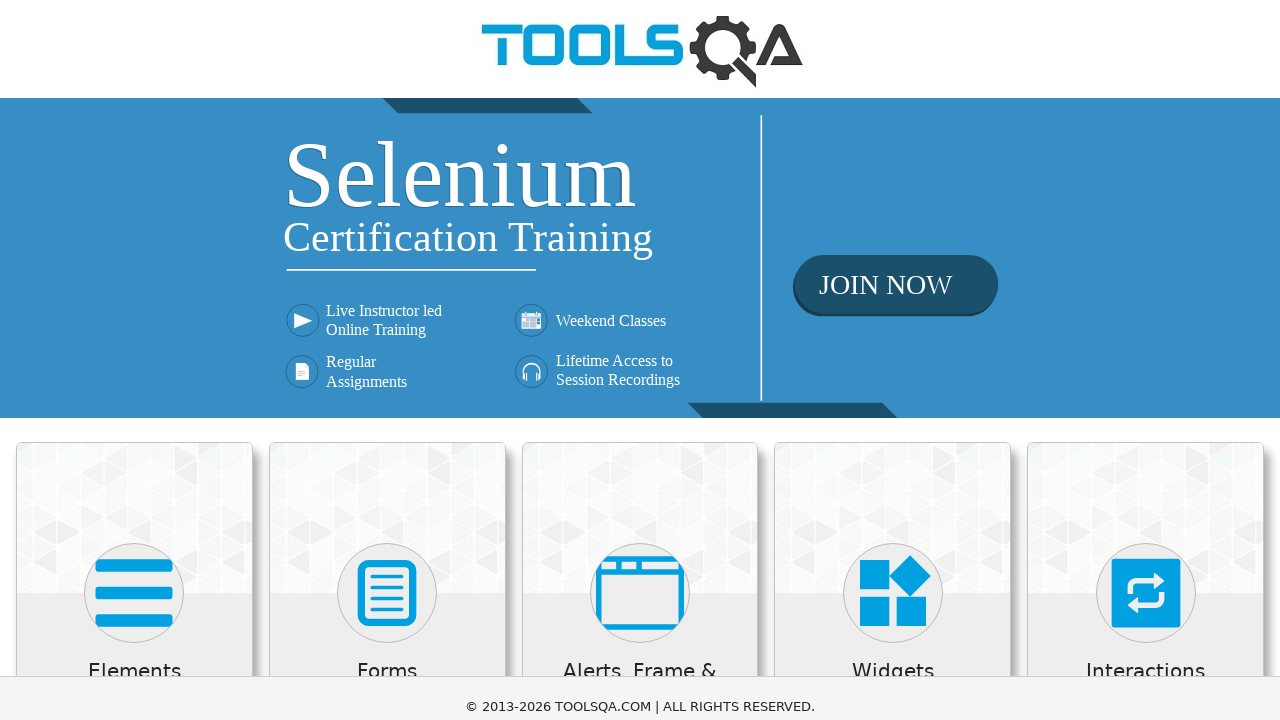

Clicked on the 'Elements' card at (134, 373) on xpath=//h5[text()='Elements']
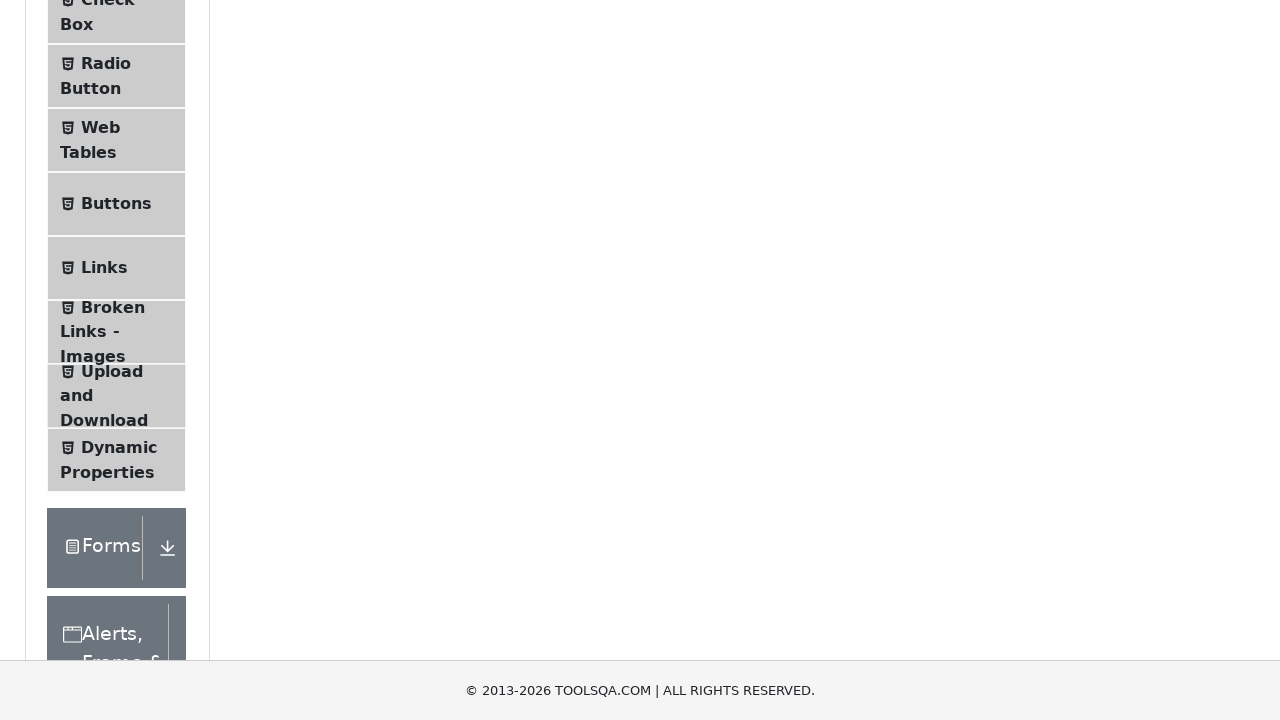

Elements section loaded and text element appeared in sidebar menu
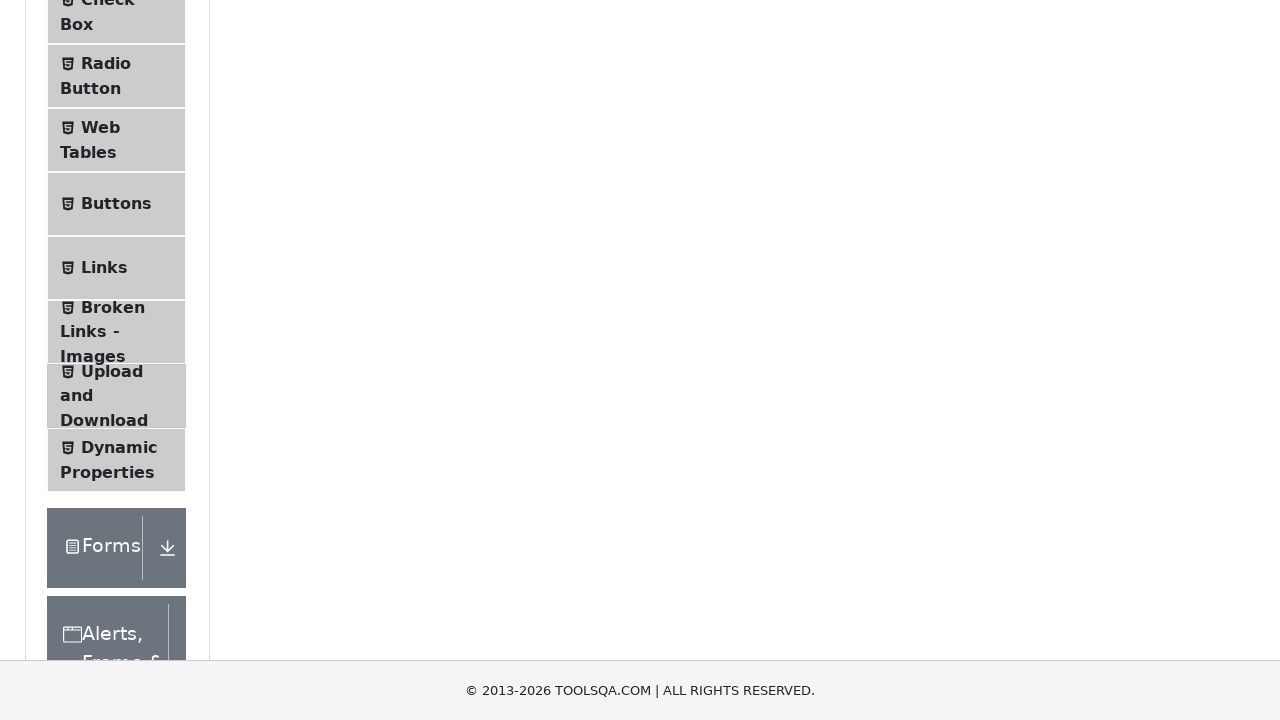

Clicked on the text element in the sidebar menu at (119, 261) on .text
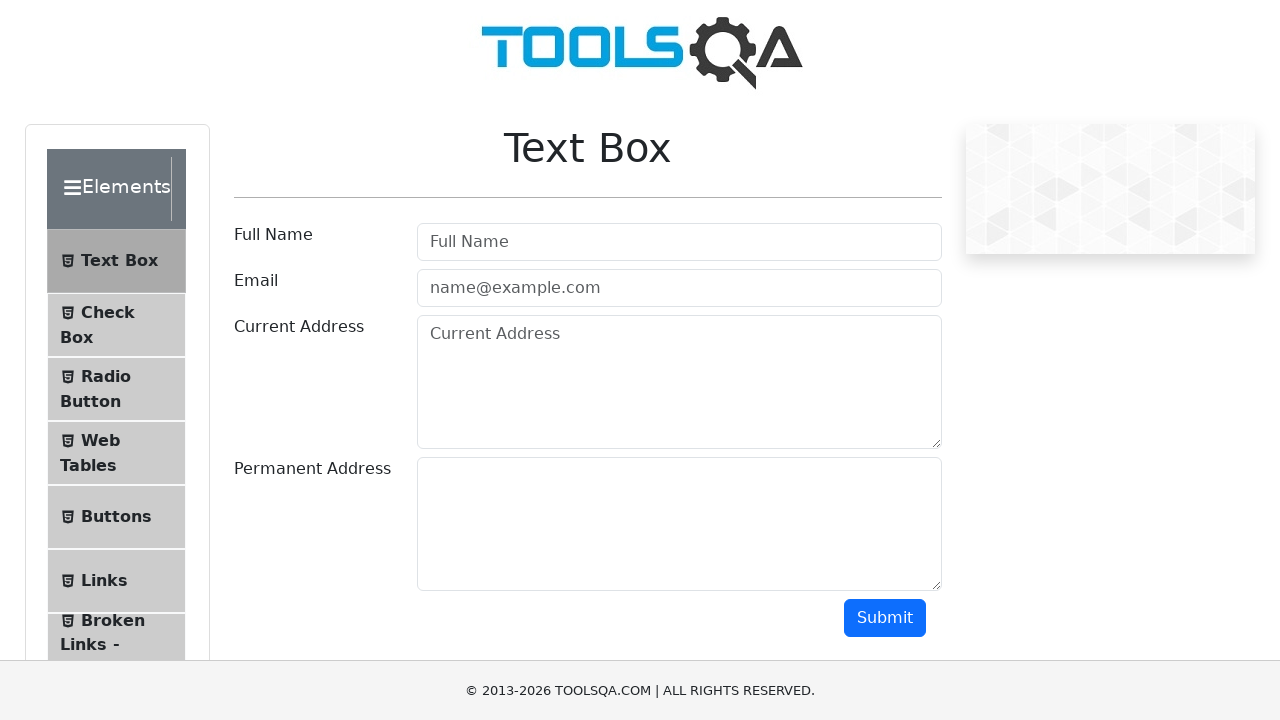

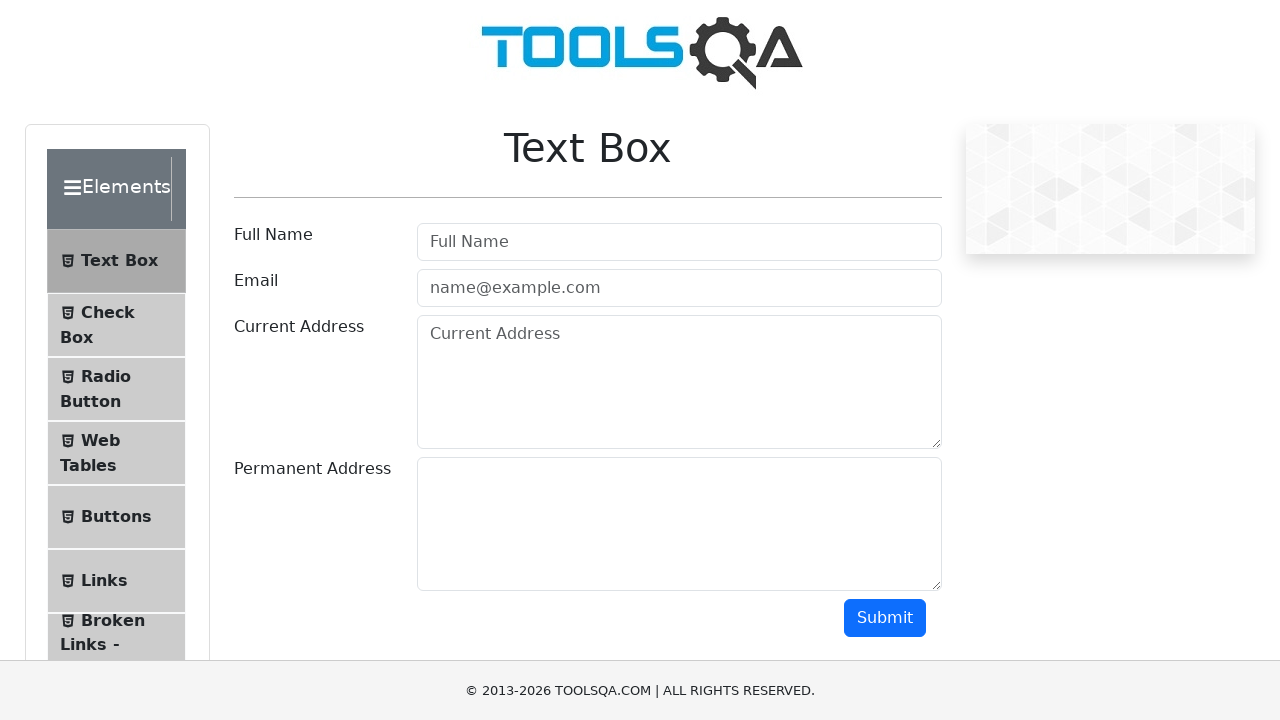